Tests the menu functionality by navigating through nested menu items with hover actions

Starting URL: https://jqueryui.com/

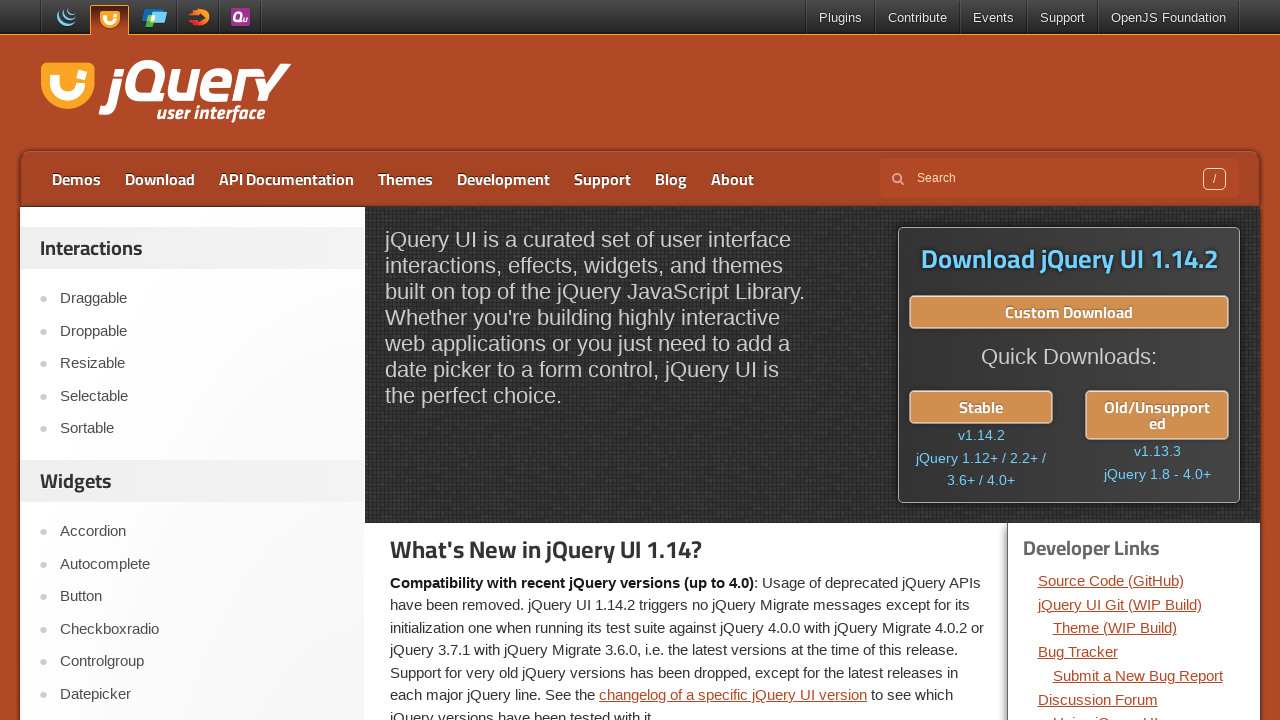

Clicked Menu link to navigate to Menu page at (202, 360) on a:has-text('Menu')
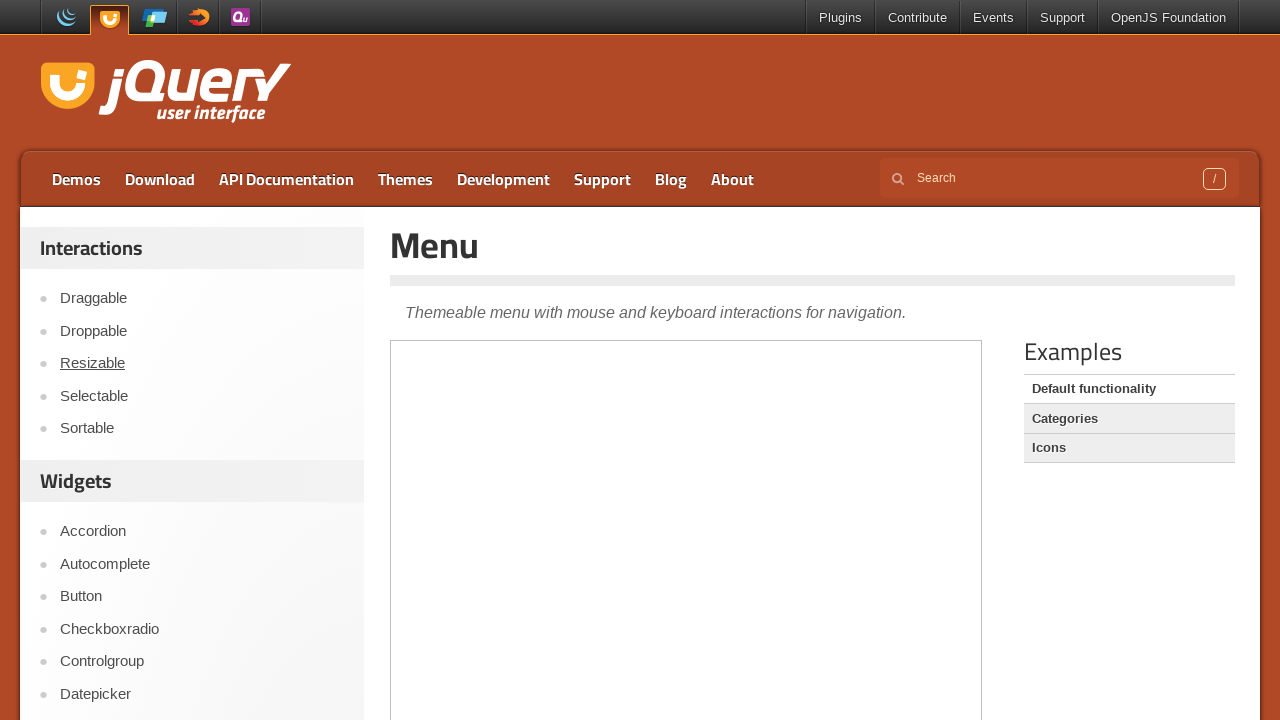

Located iframe for menu interaction
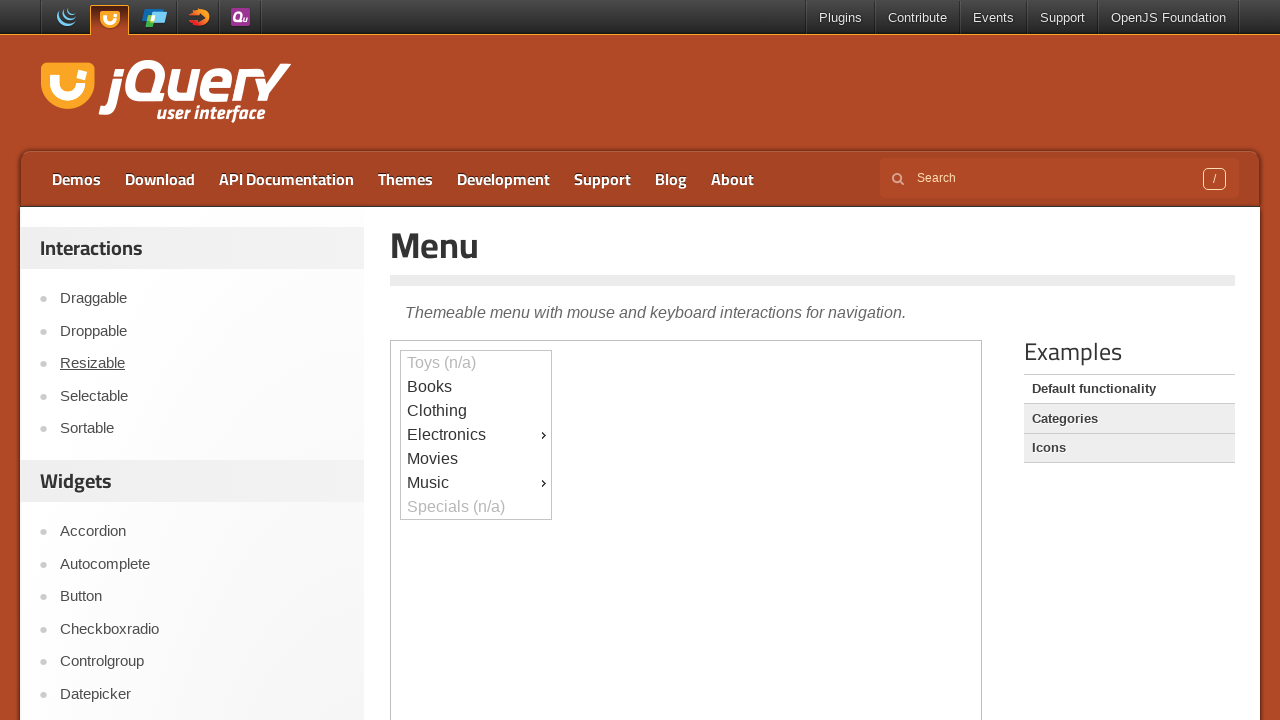

Hovered over first menu item (ui-id-9) at (476, 483) on iframe >> nth=0 >> internal:control=enter-frame >> #ui-id-9
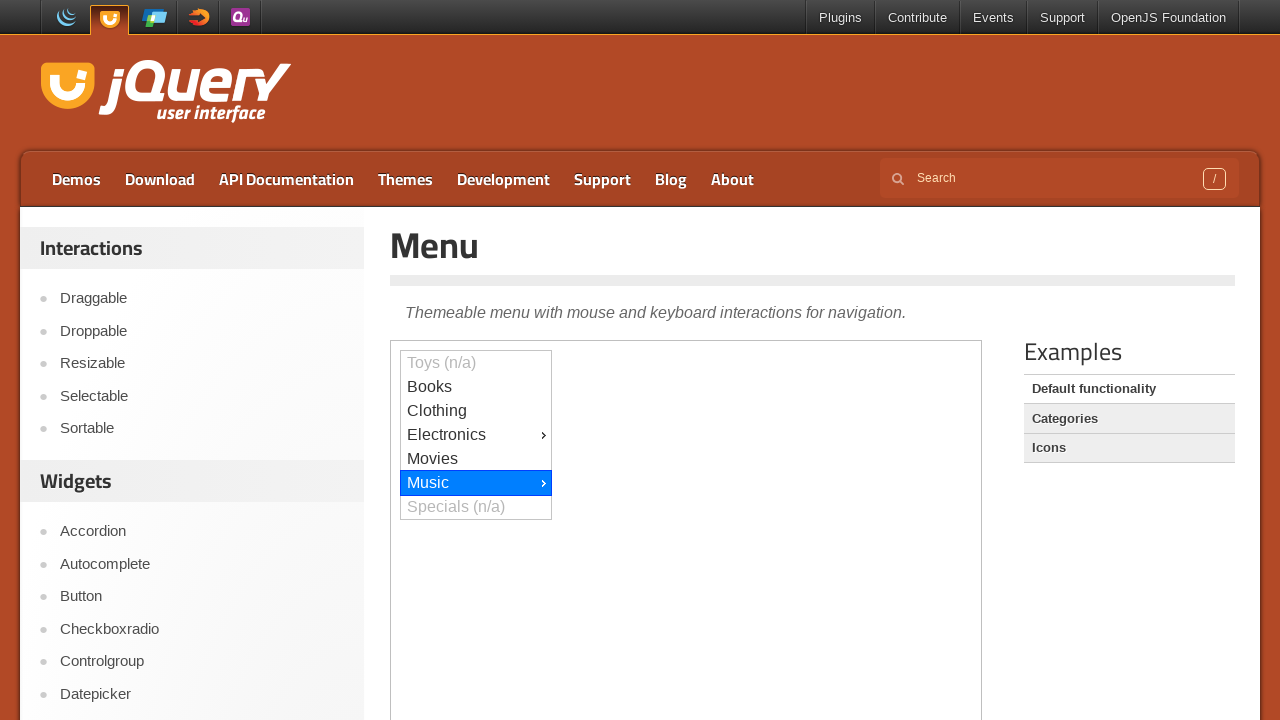

Waited 2 seconds for menu to respond to hover
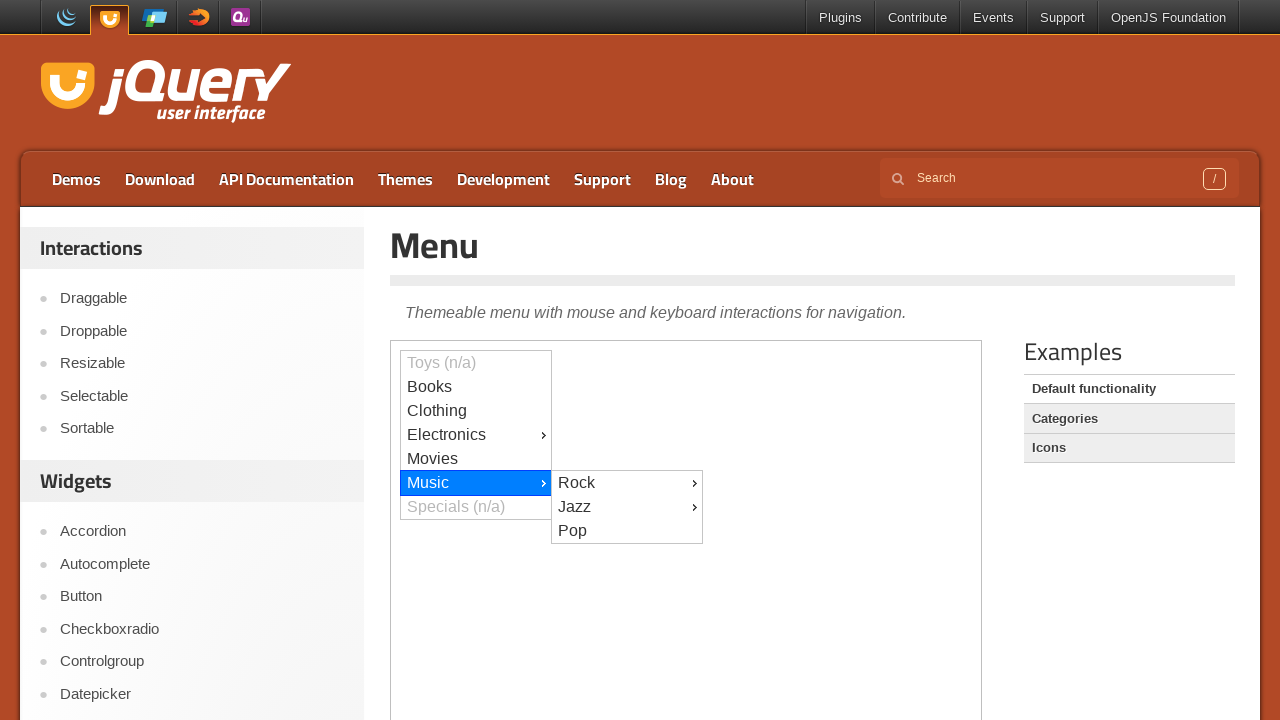

Hovered over nested menu item (ui-id-13) at (627, 507) on iframe >> nth=0 >> internal:control=enter-frame >> #ui-id-13
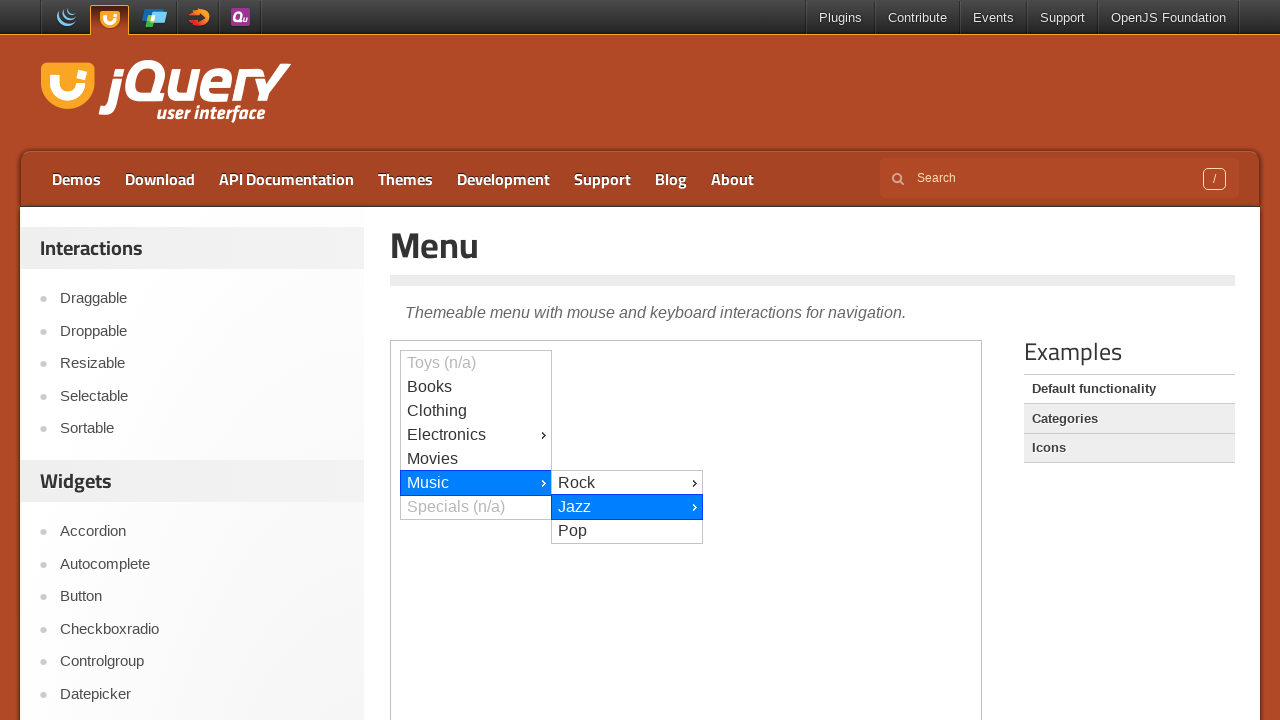

Waited 2 seconds for nested menu to respond to hover
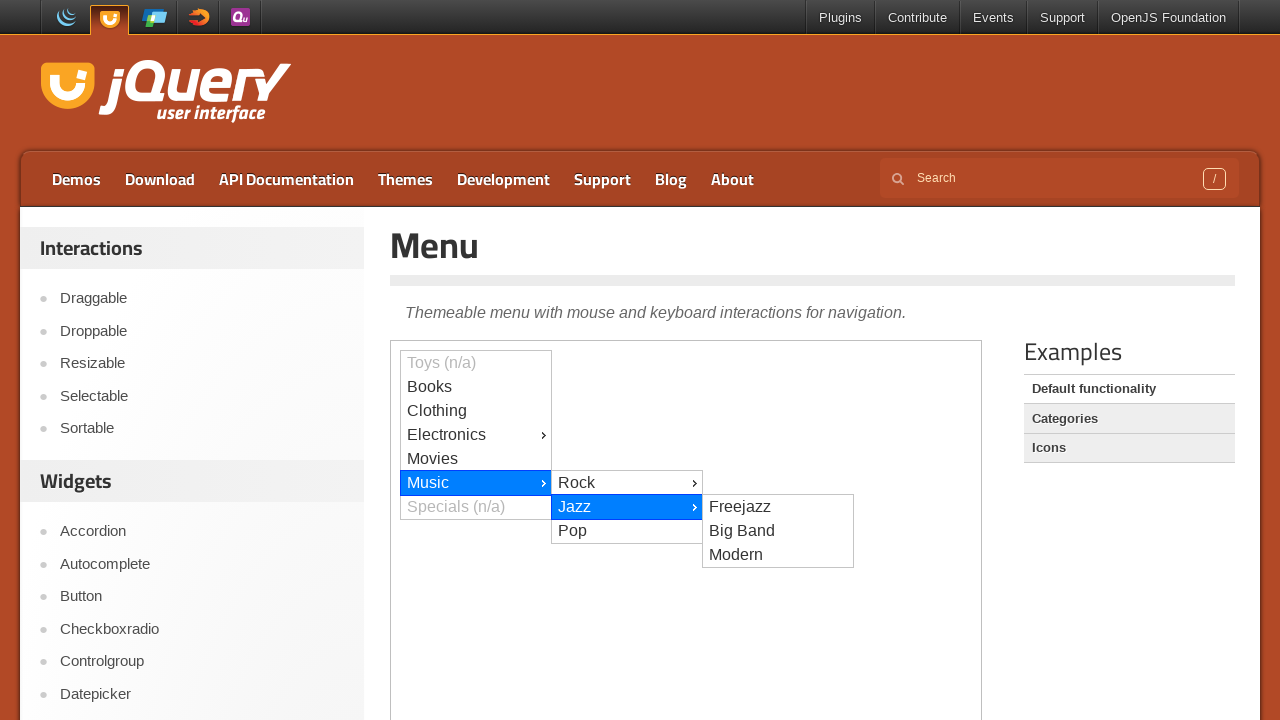

Hovered over another menu item (ui-id-10) at (627, 483) on iframe >> nth=0 >> internal:control=enter-frame >> #ui-id-10
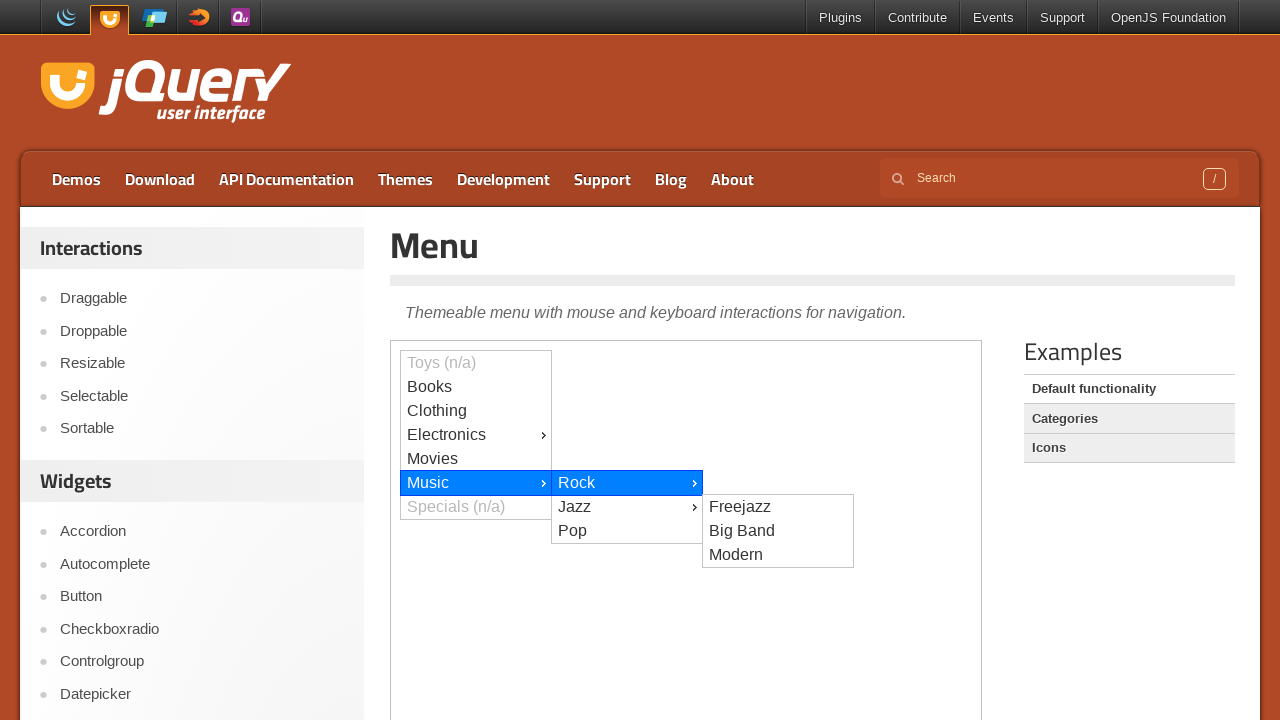

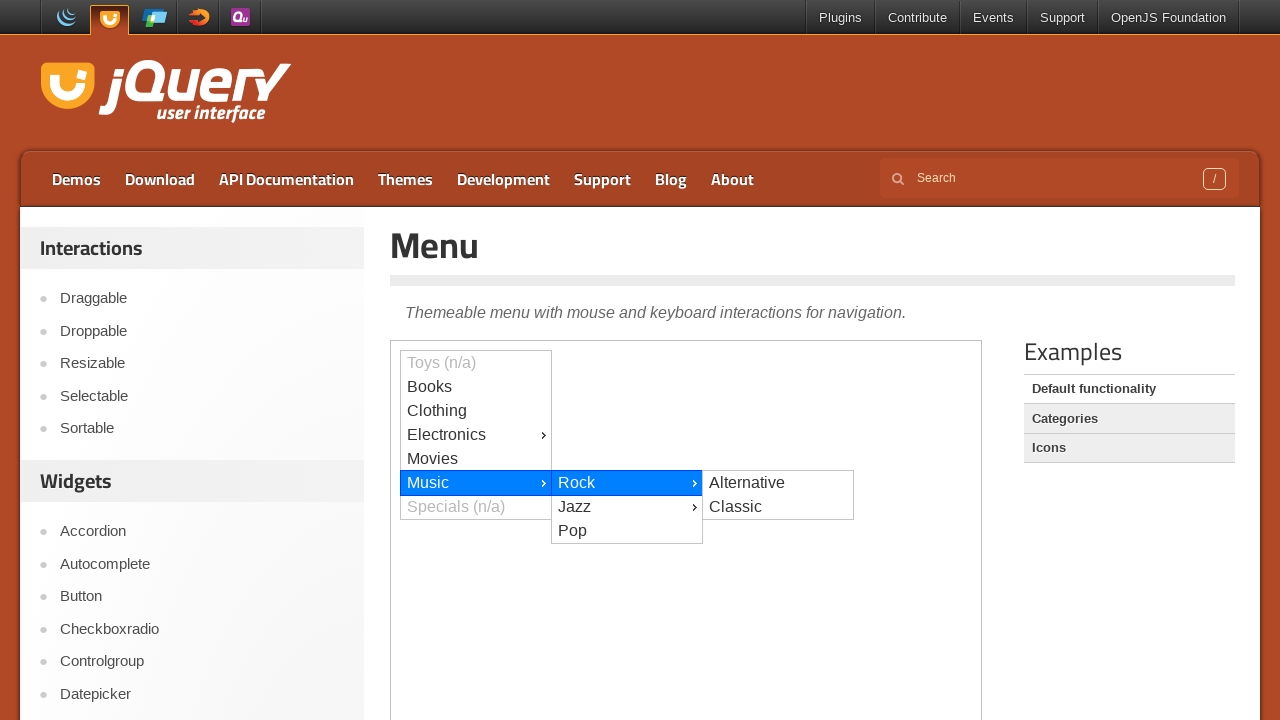